Navigates to jQuery UI drag and drop demo page and performs a drag and drop operation

Starting URL: http://jqueryui.com/resources/demos/droppable/default.html

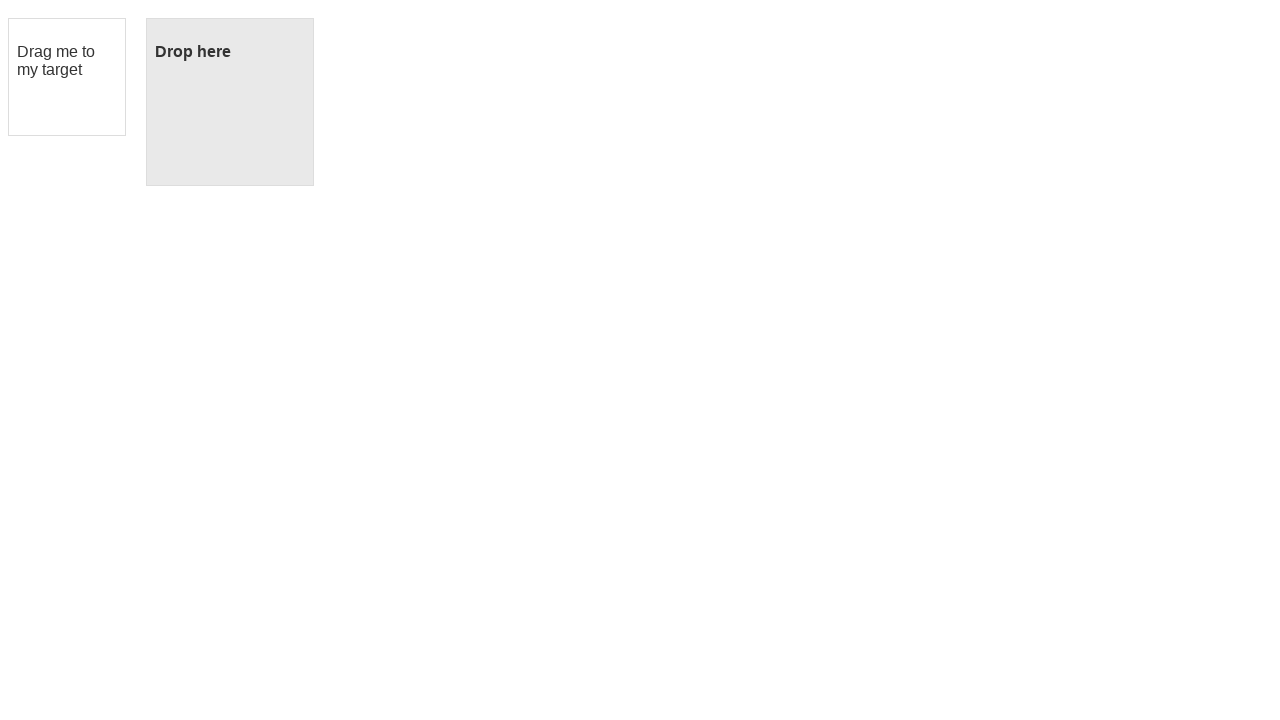

Navigated to jQuery UI drag and drop demo page
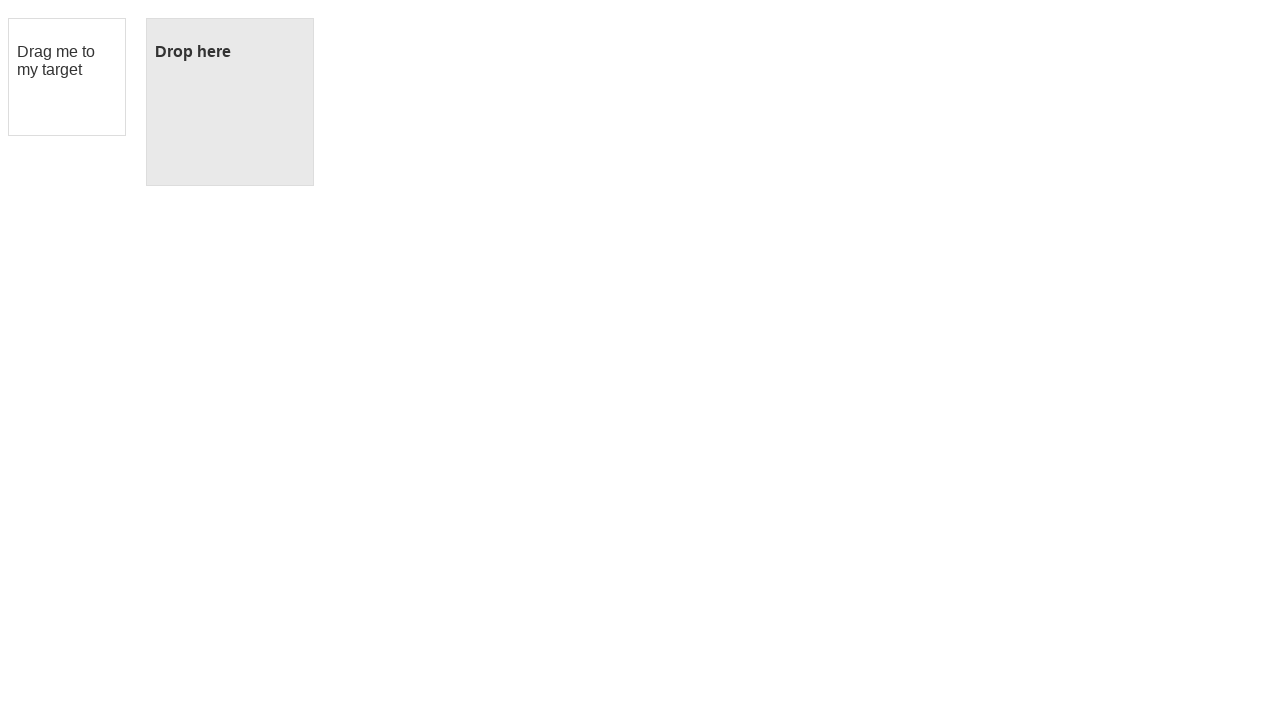

Located draggable element
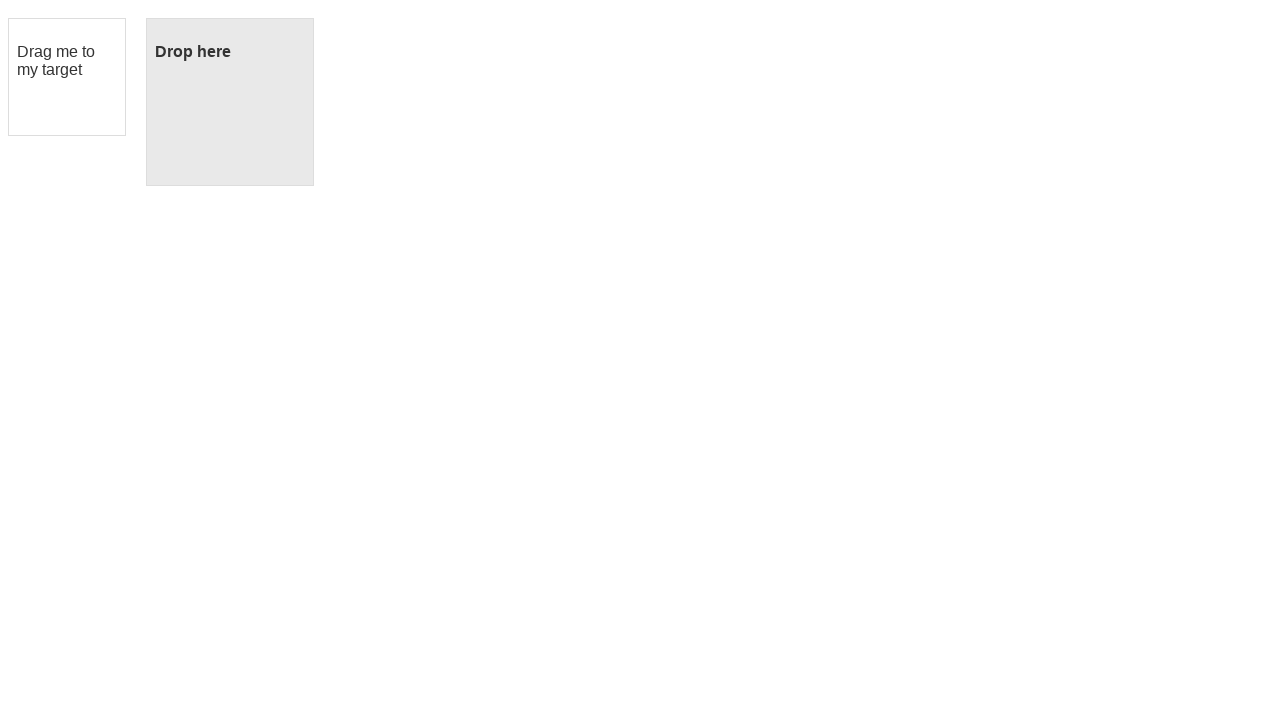

Located droppable element
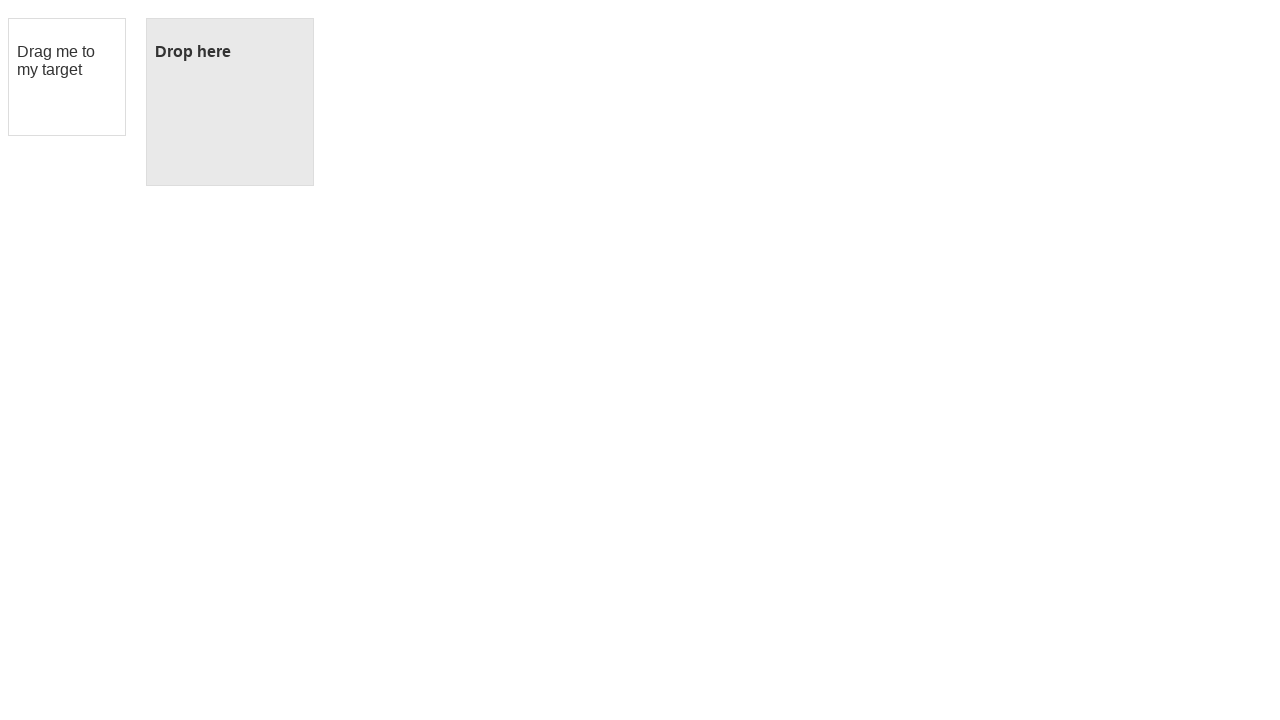

Performed drag and drop operation from draggable to droppable element at (230, 102)
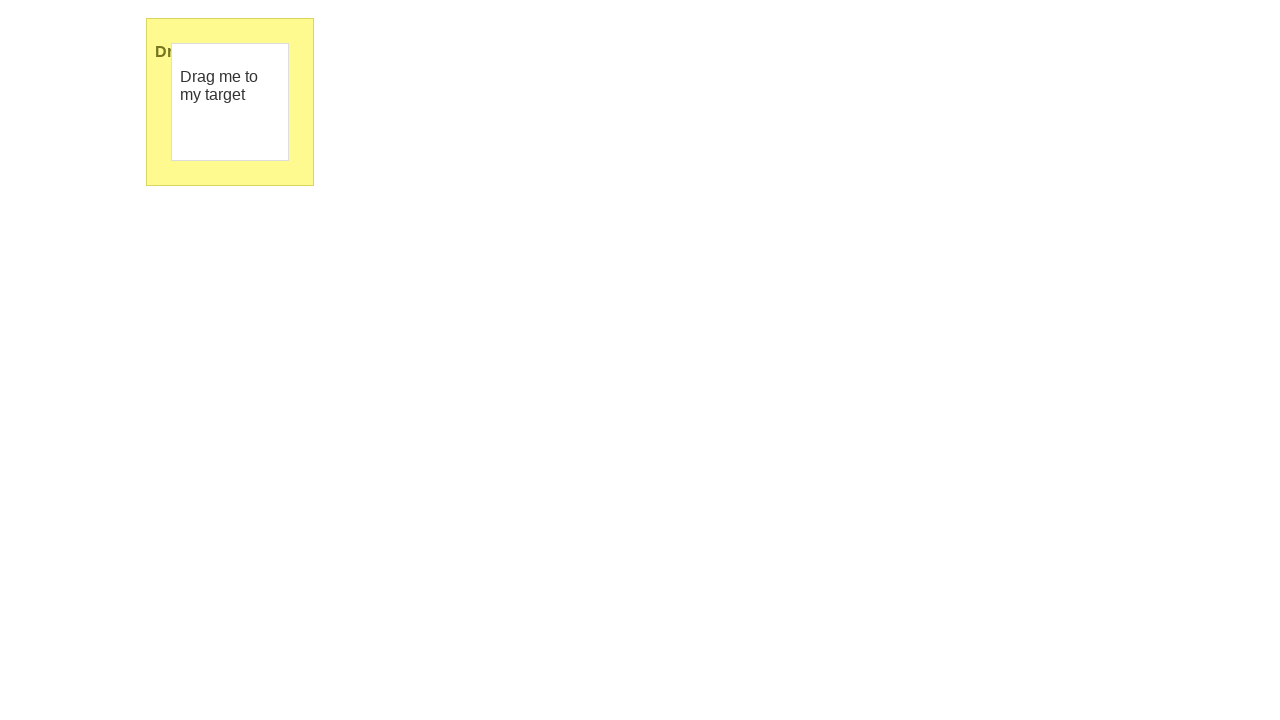

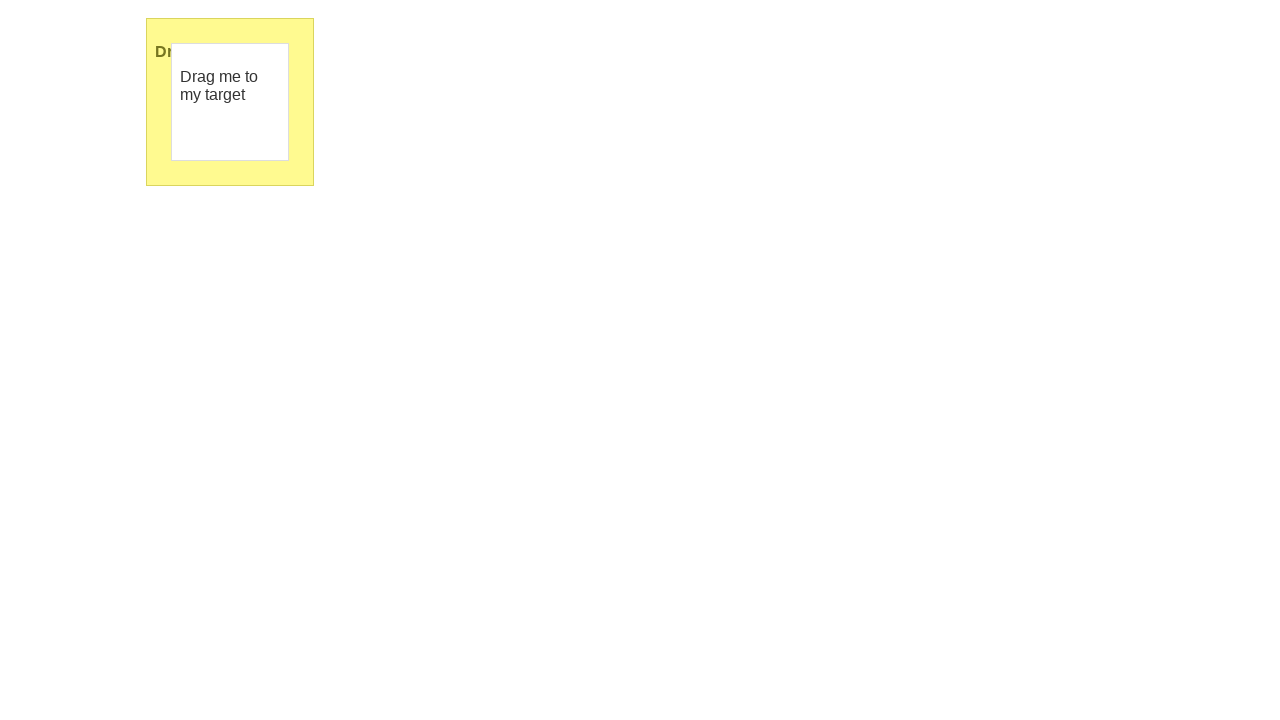